Tests the search functionality by navigating to the search page, entering "python" as a search term, and verifying that search results contain the language name.

Starting URL: https://www.99-bottles-of-beer.net/

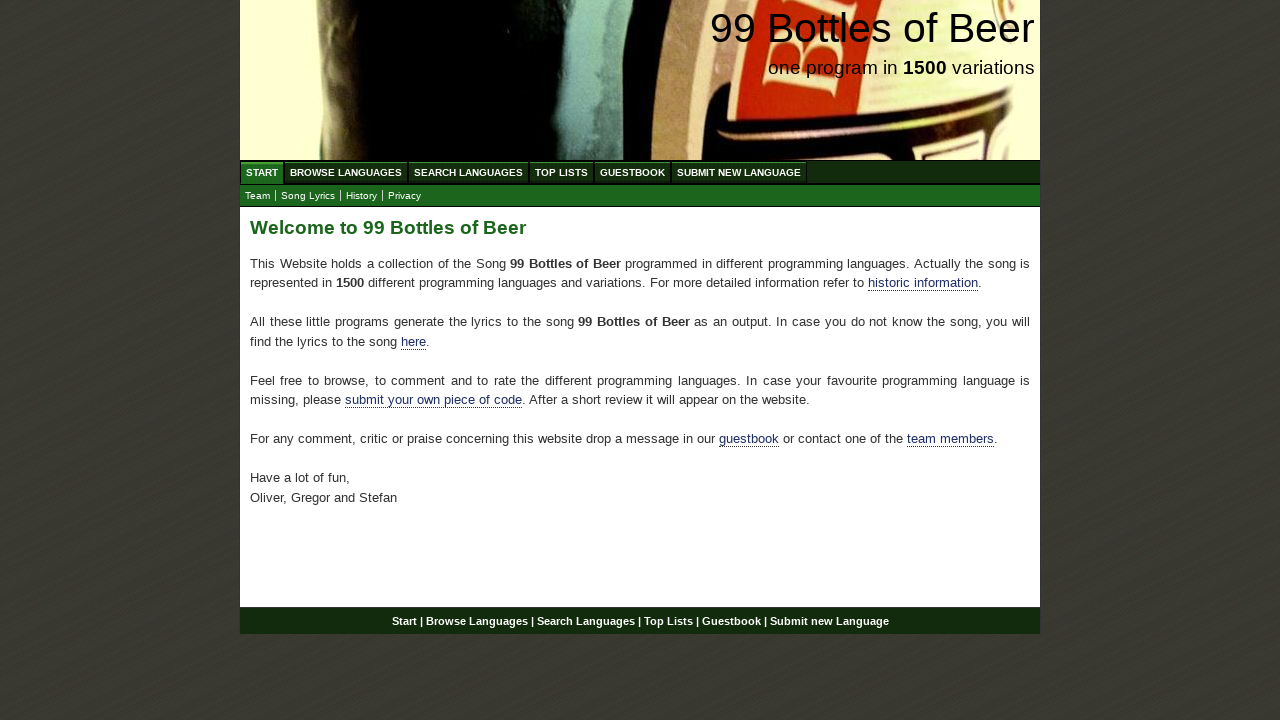

Clicked on Search Languages menu item at (468, 172) on xpath=//ul[@id='menu']/li/a[@href='/search.html']
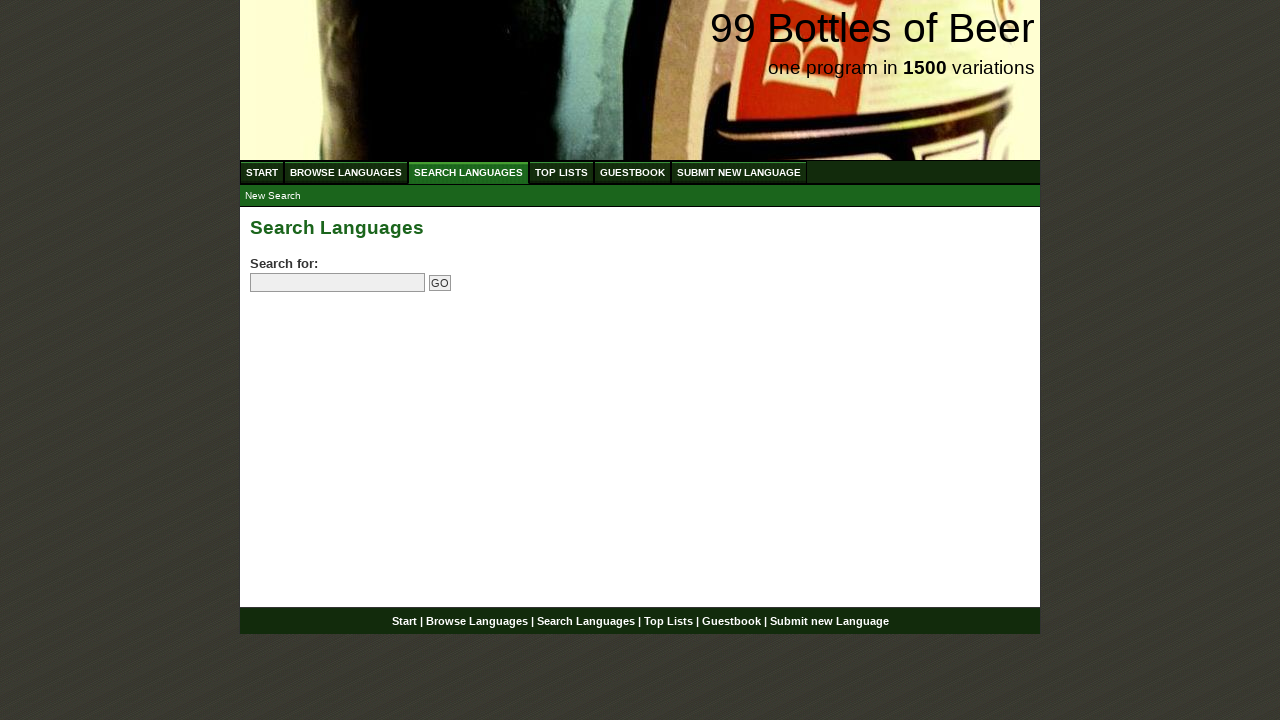

Clicked on the search input field at (338, 283) on input[name='search']
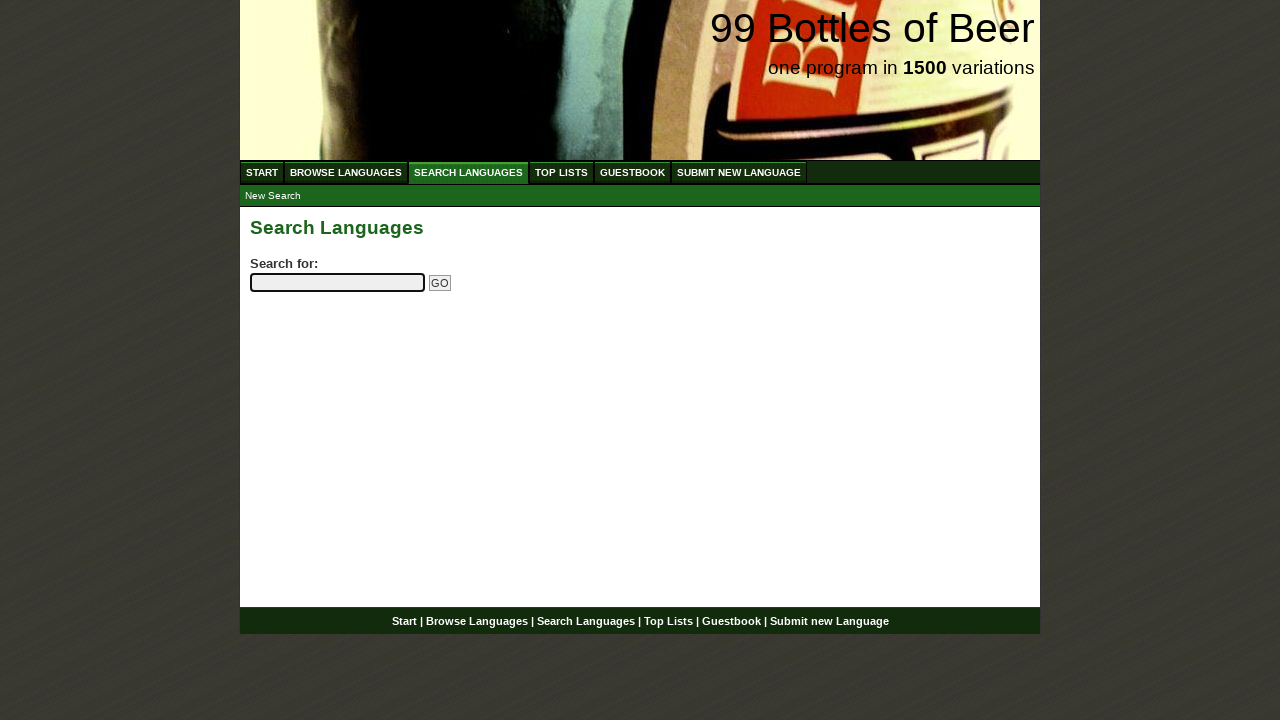

Entered 'python' as search term on input[name='search']
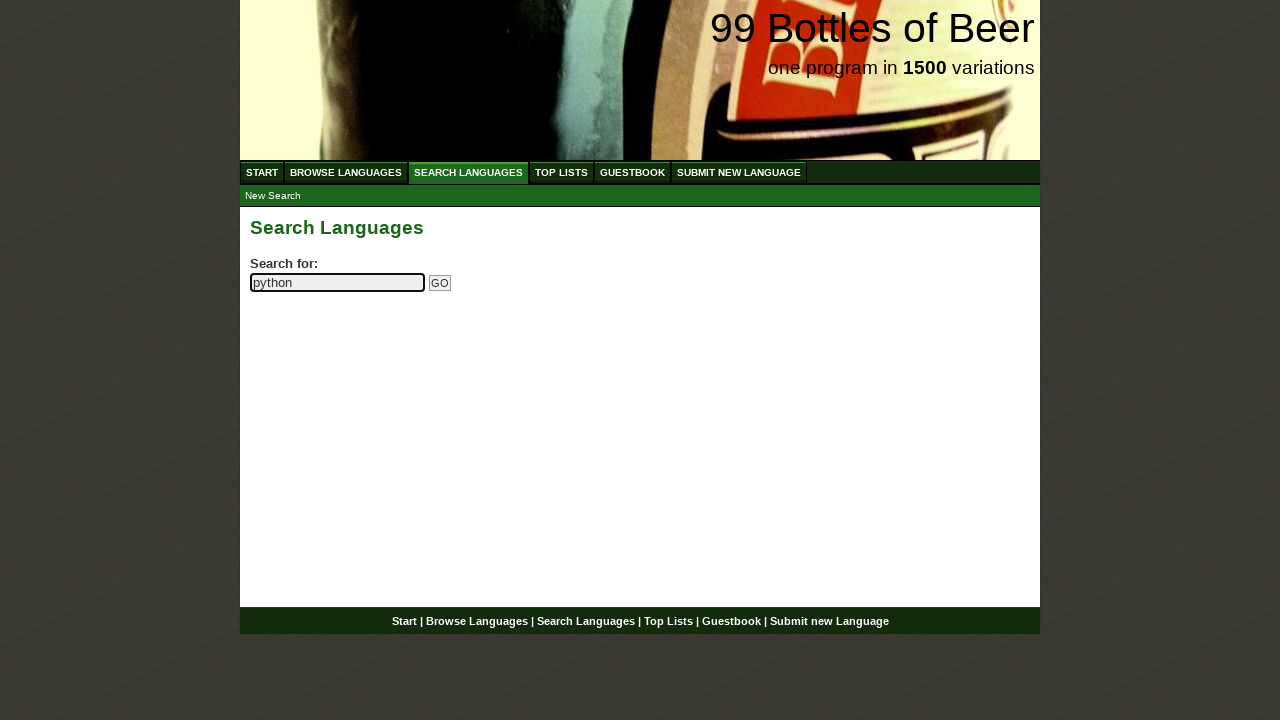

Clicked the search submit button at (440, 283) on input[name='submitsearch']
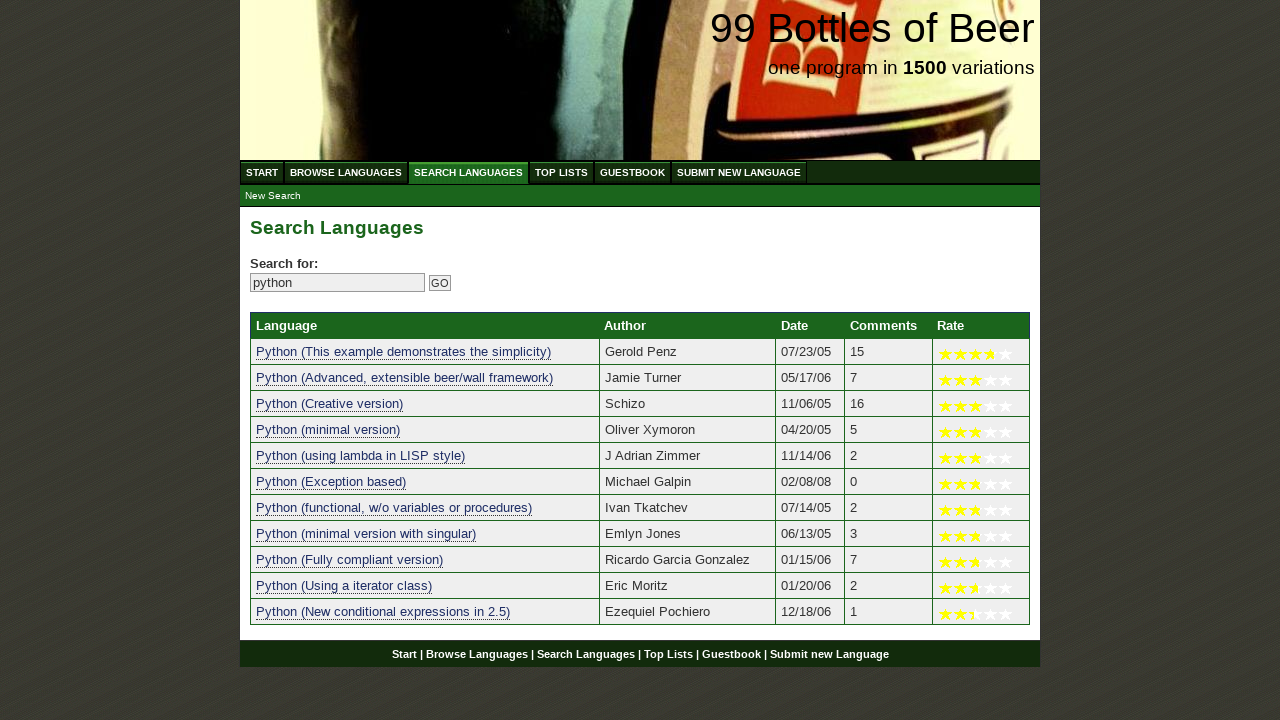

Search results table loaded successfully
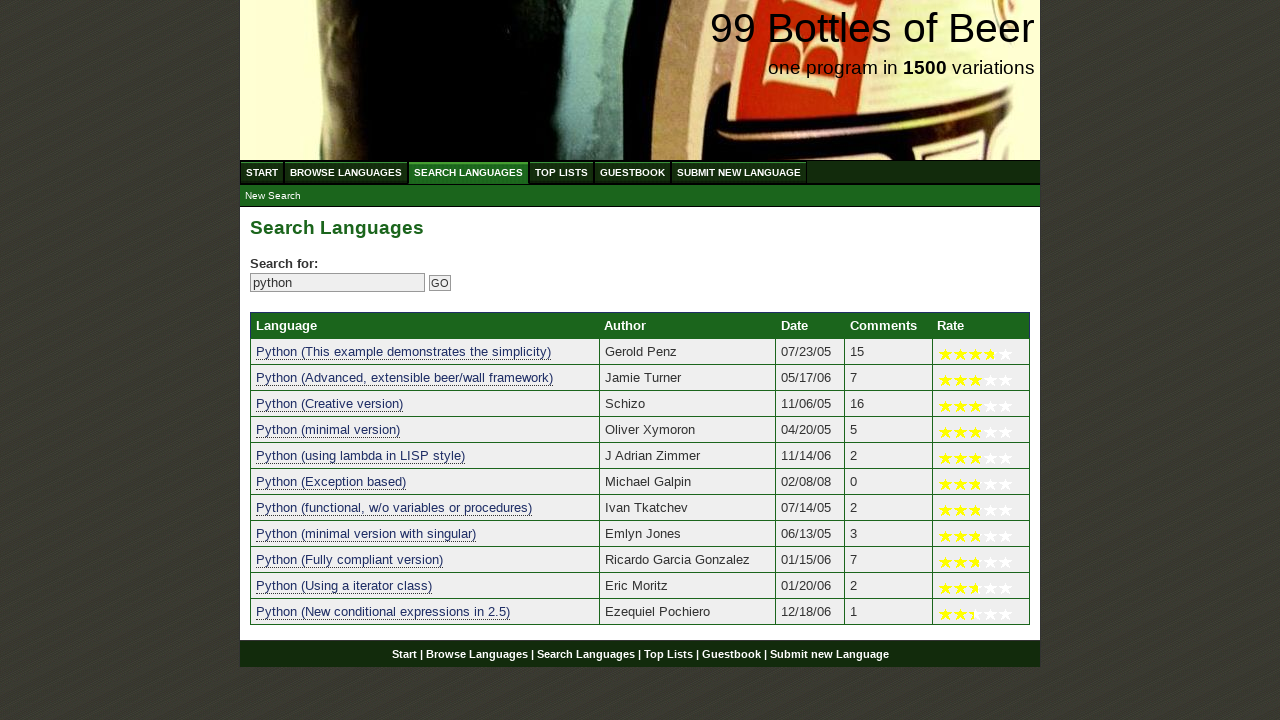

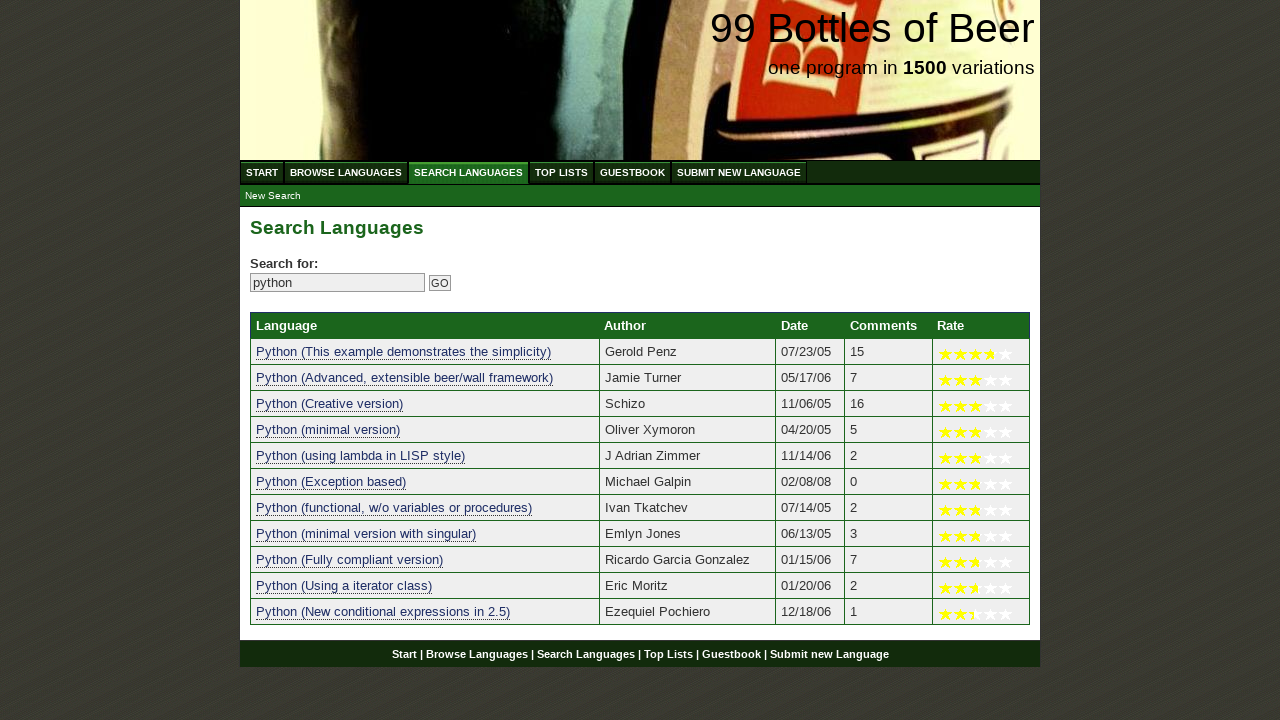